Navigates to the Esri homepage, waits for navigation to load, then scrolls to bottom and back to top

Starting URL: https://www.esri.com/en-us/home

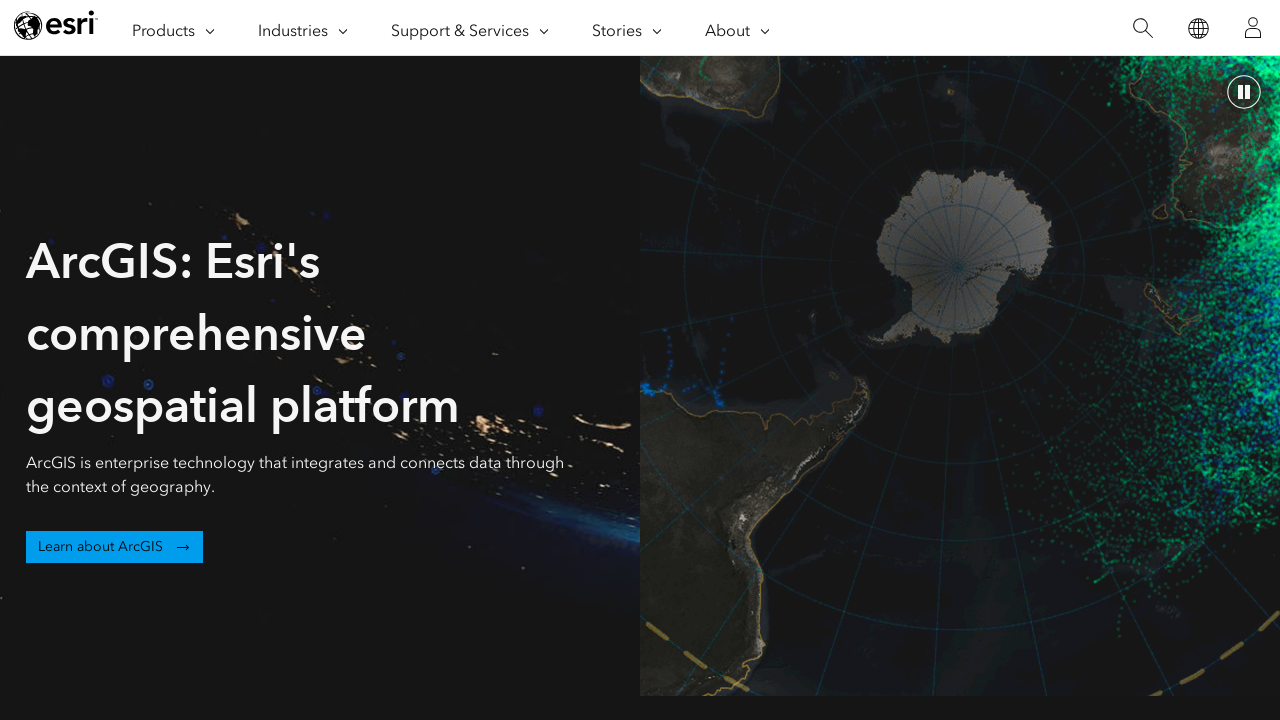

Navigated to Esri homepage
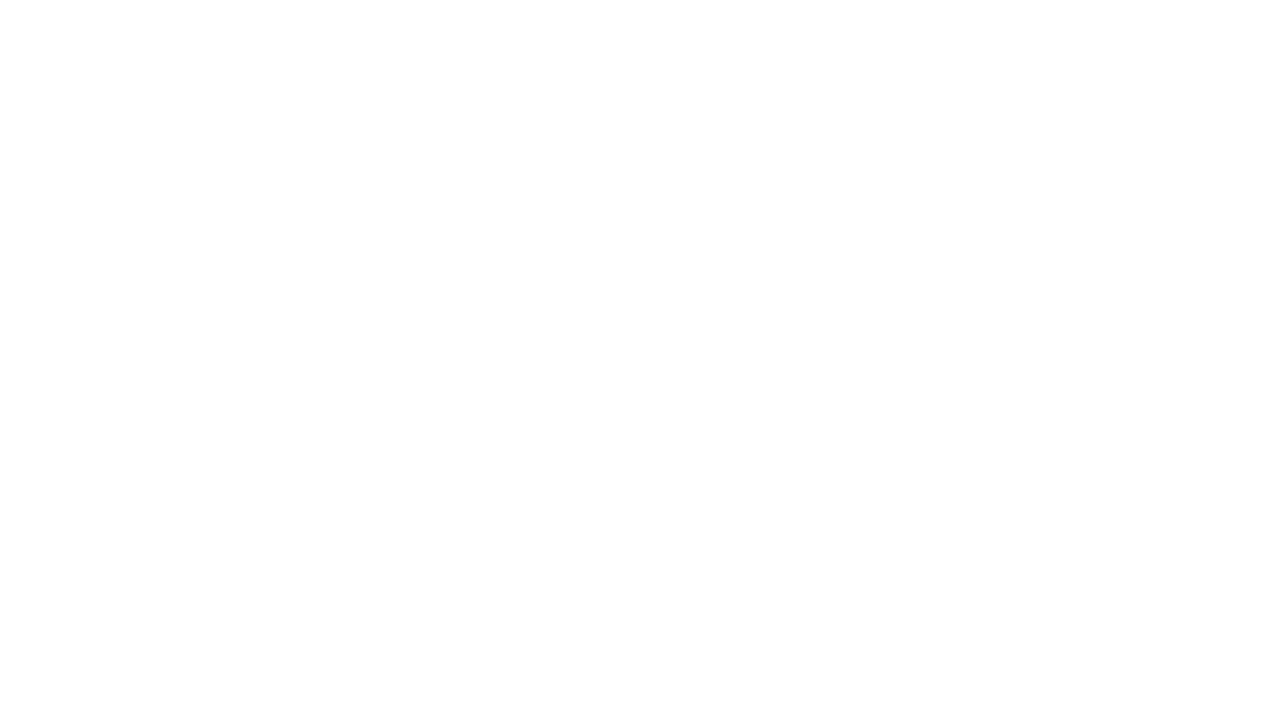

Global navigation element loaded
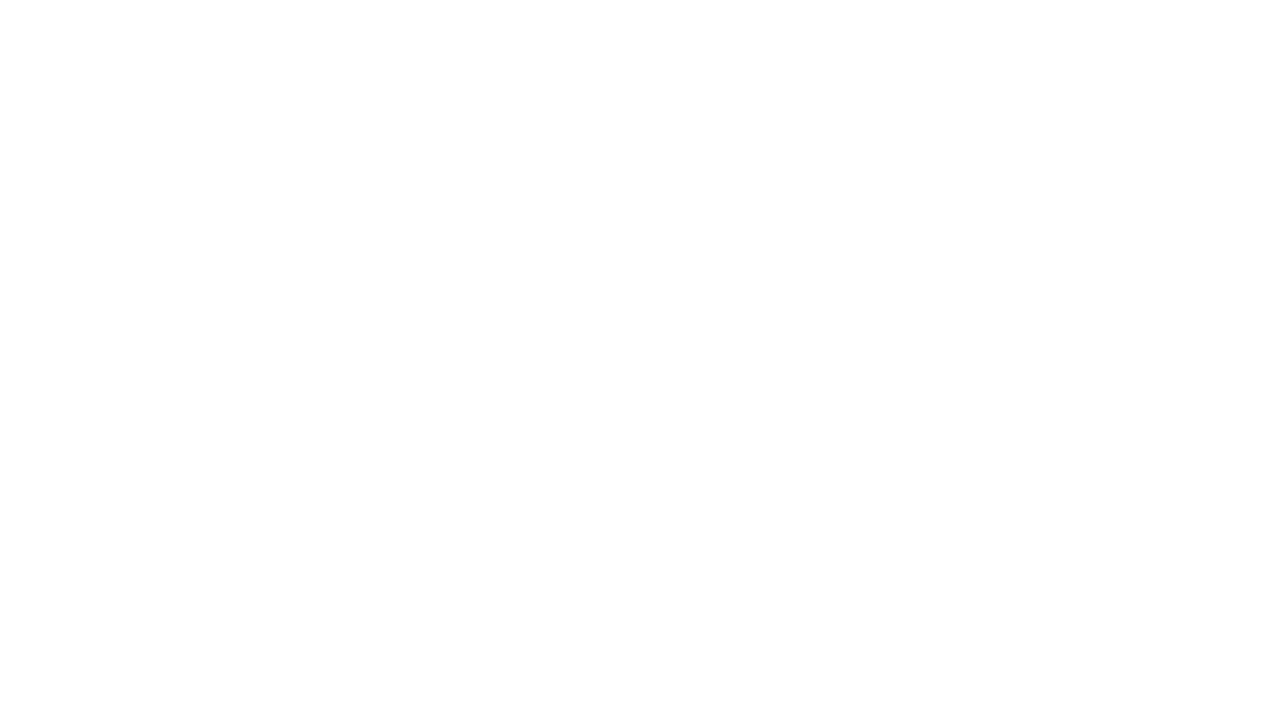

Scrolled to bottom of page
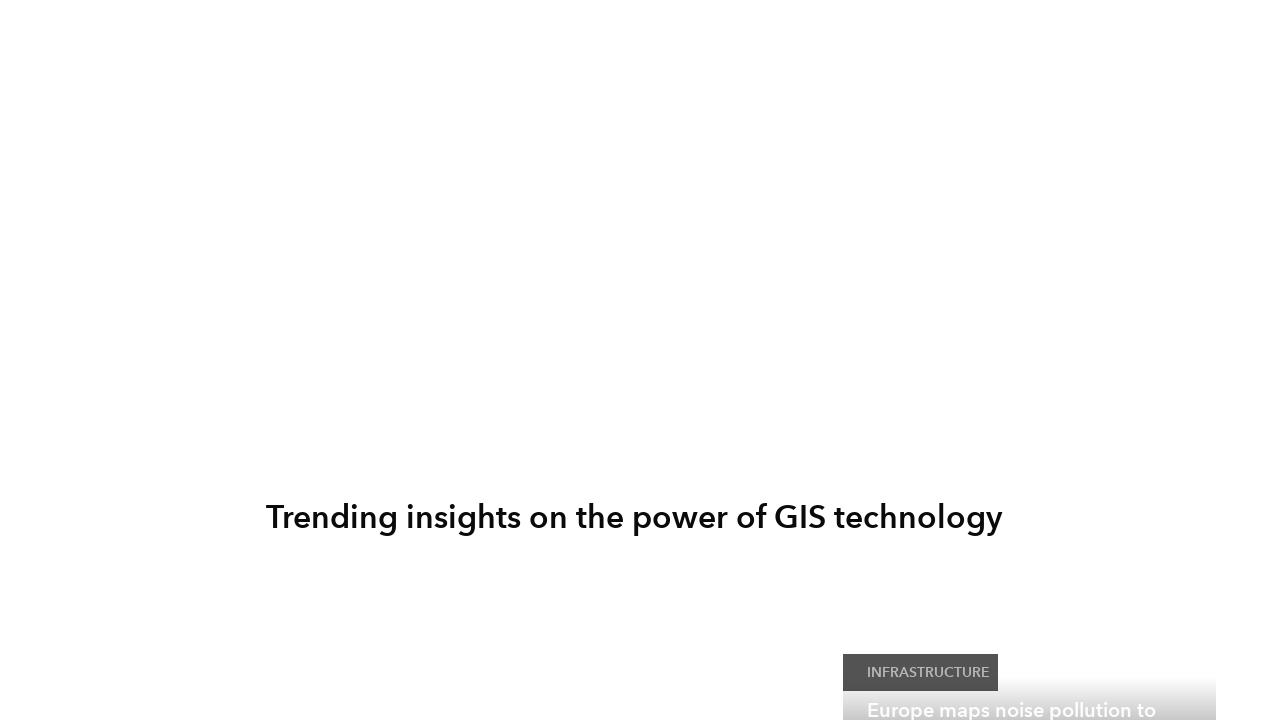

Scrolled back to top of page
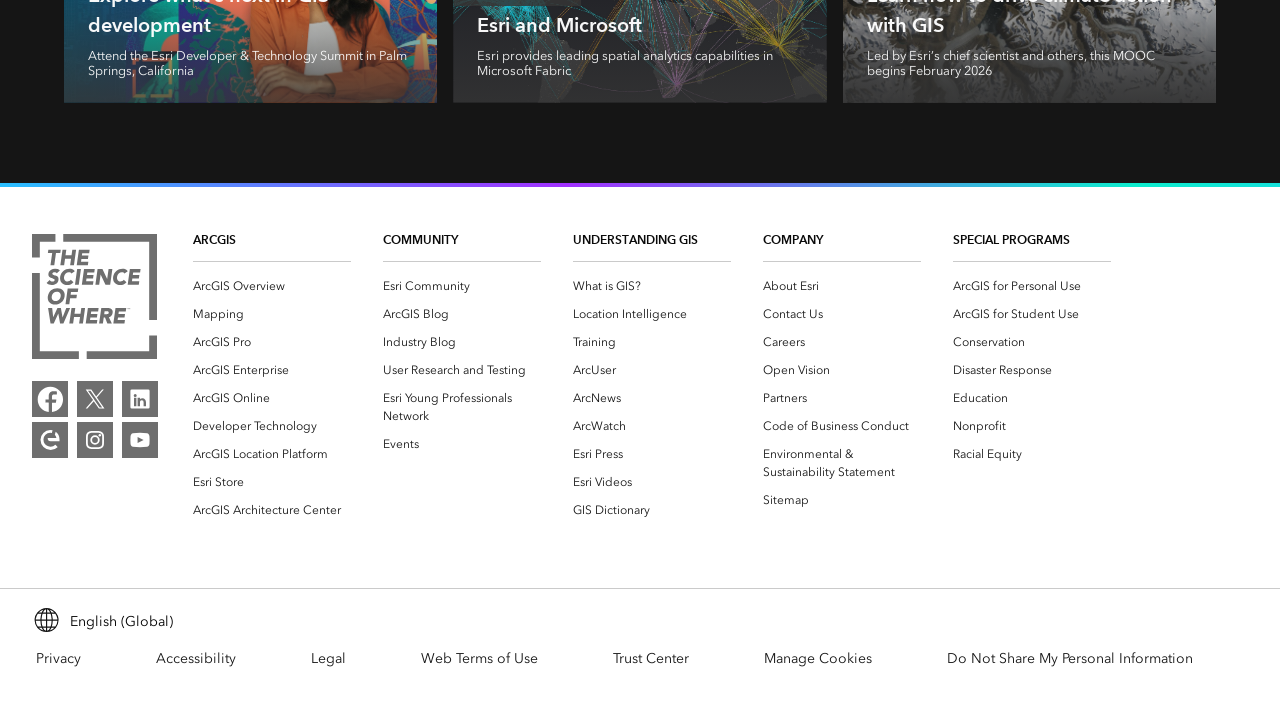

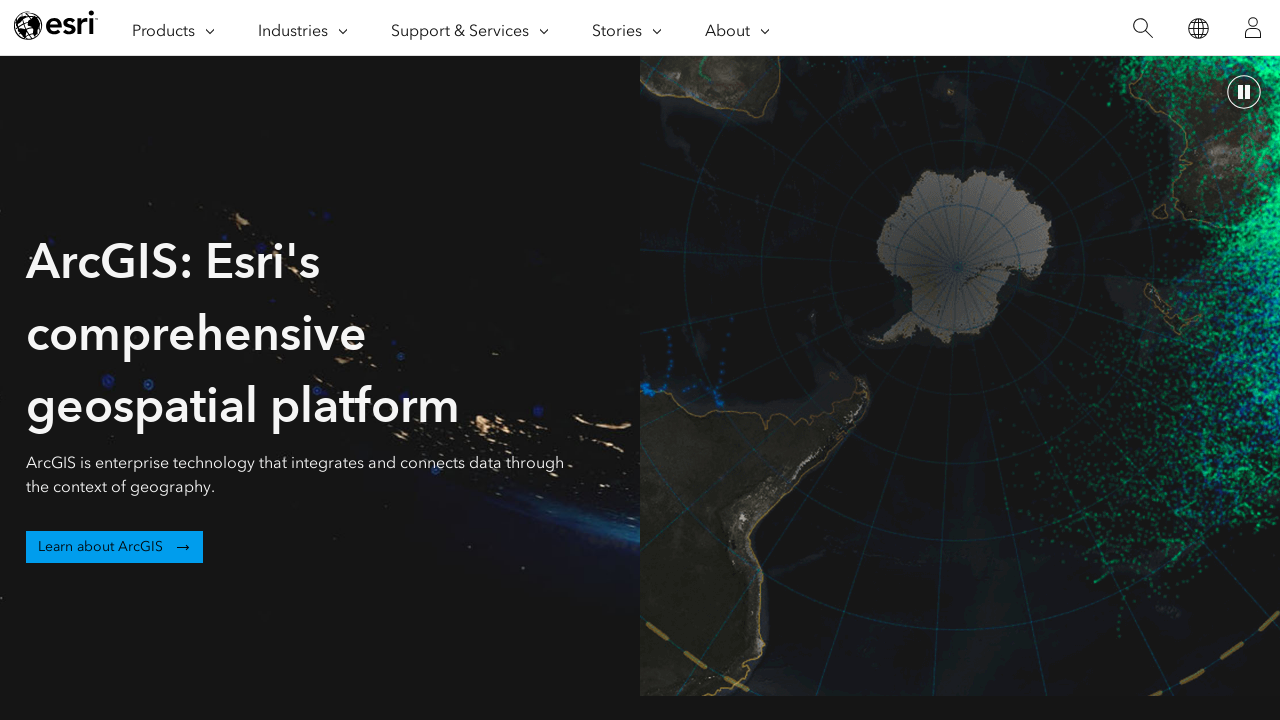